Tests a complete e-commerce checkout flow by adding a MacBook to cart, proceeding through guest checkout, filling in customer details (name, address, contact info), selecting shipping and payment options, and confirming the order.

Starting URL: https://opencart-prf.stepcloud.ch/

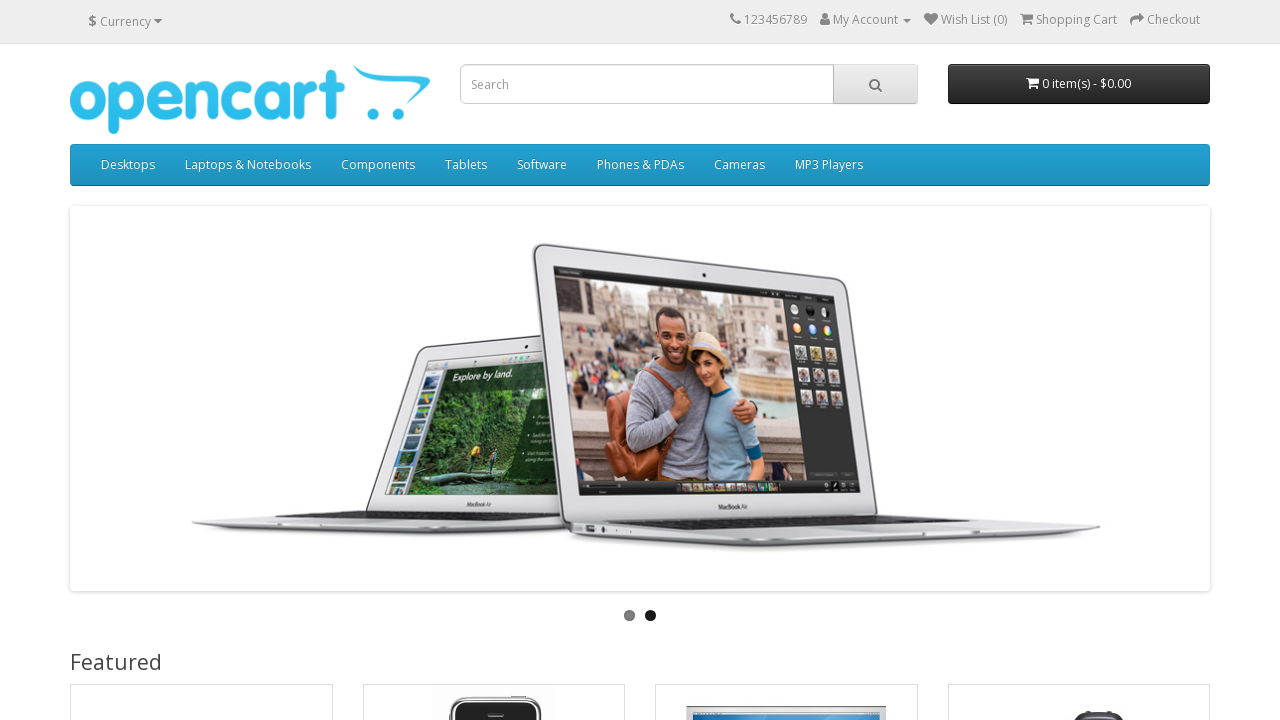

Clicked on MacBook product at (126, 360) on text=MacBook
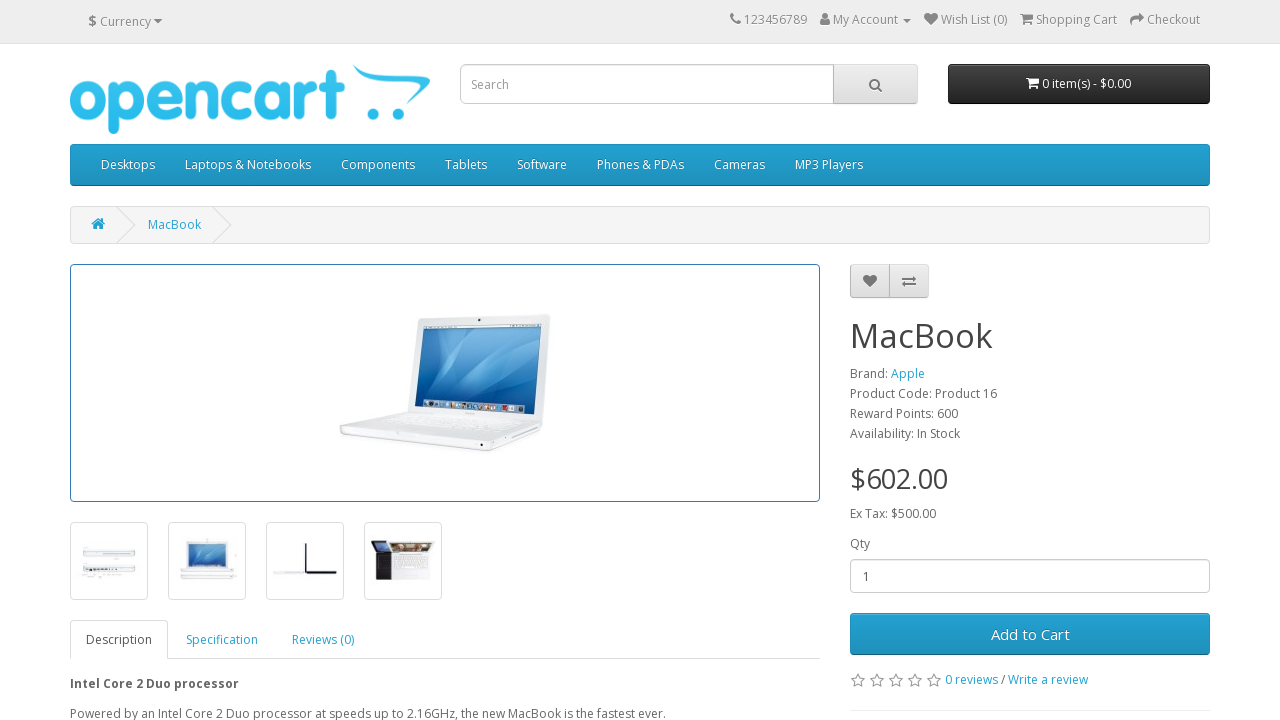

Product page fully loaded
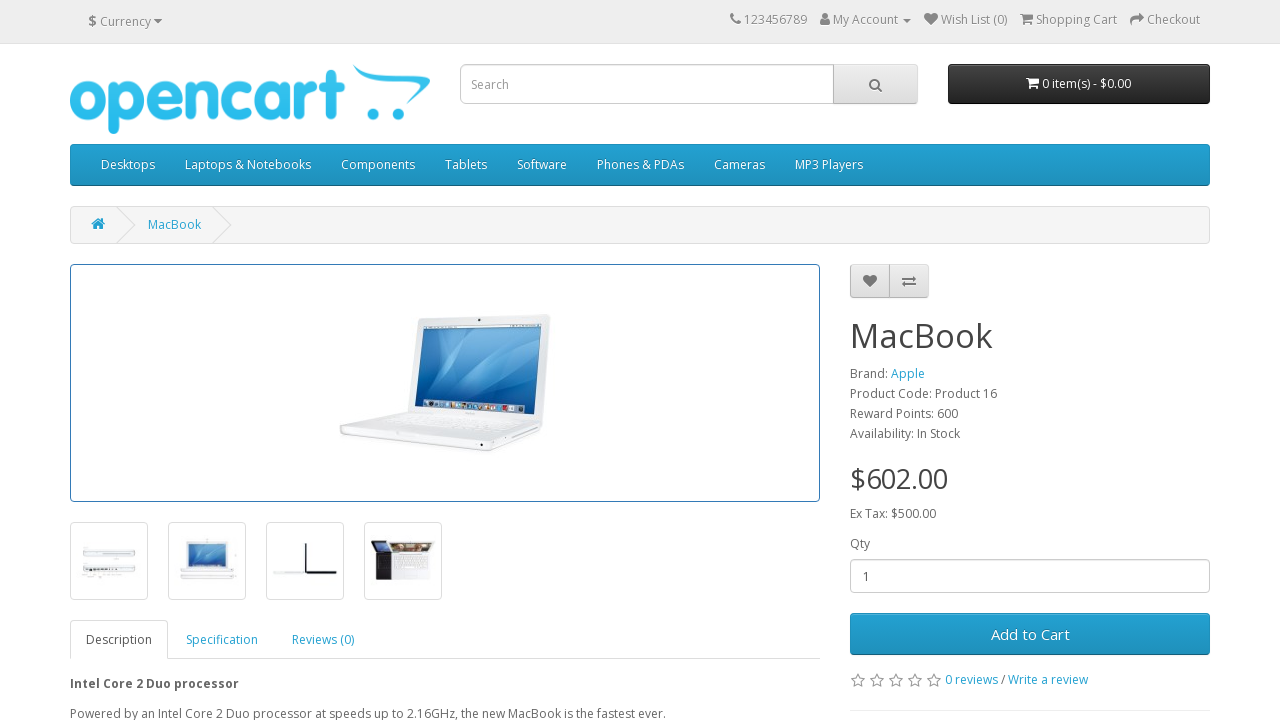

Clicked Add to Cart button at (1030, 634) on text=Add to Cart
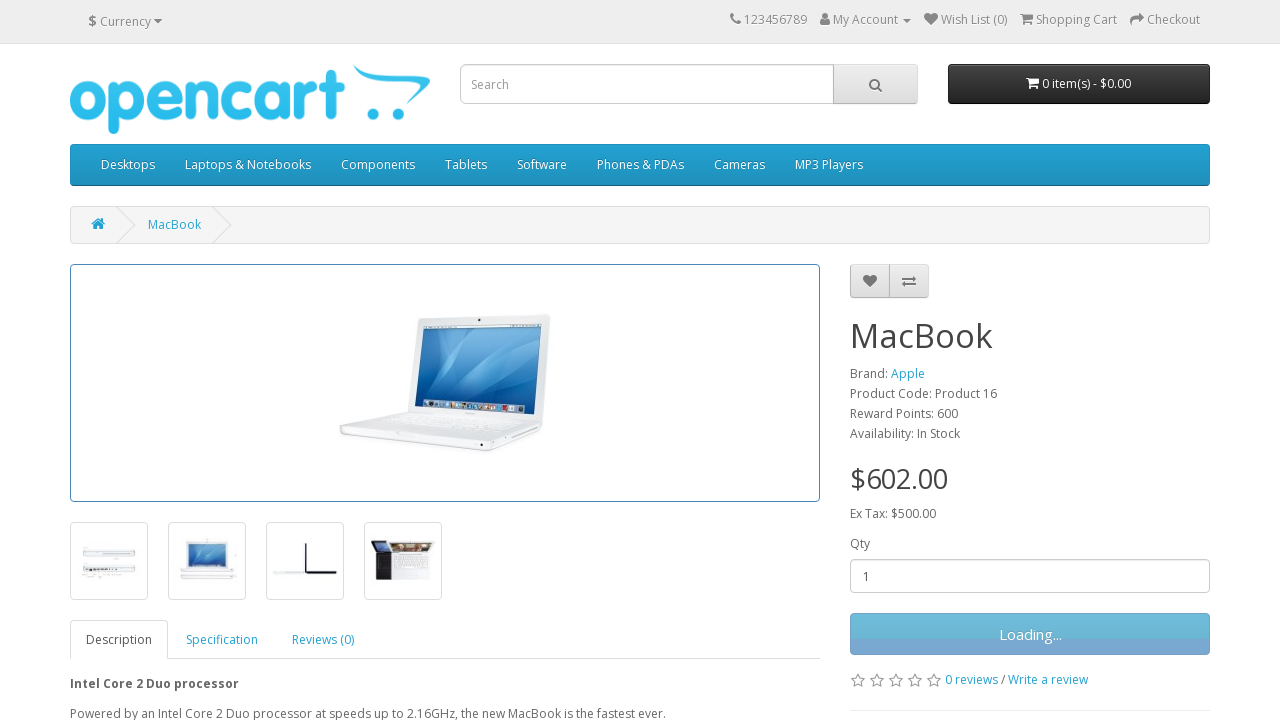

Clicked on cart item count (1 item) at (1026, 83) on text=1 item
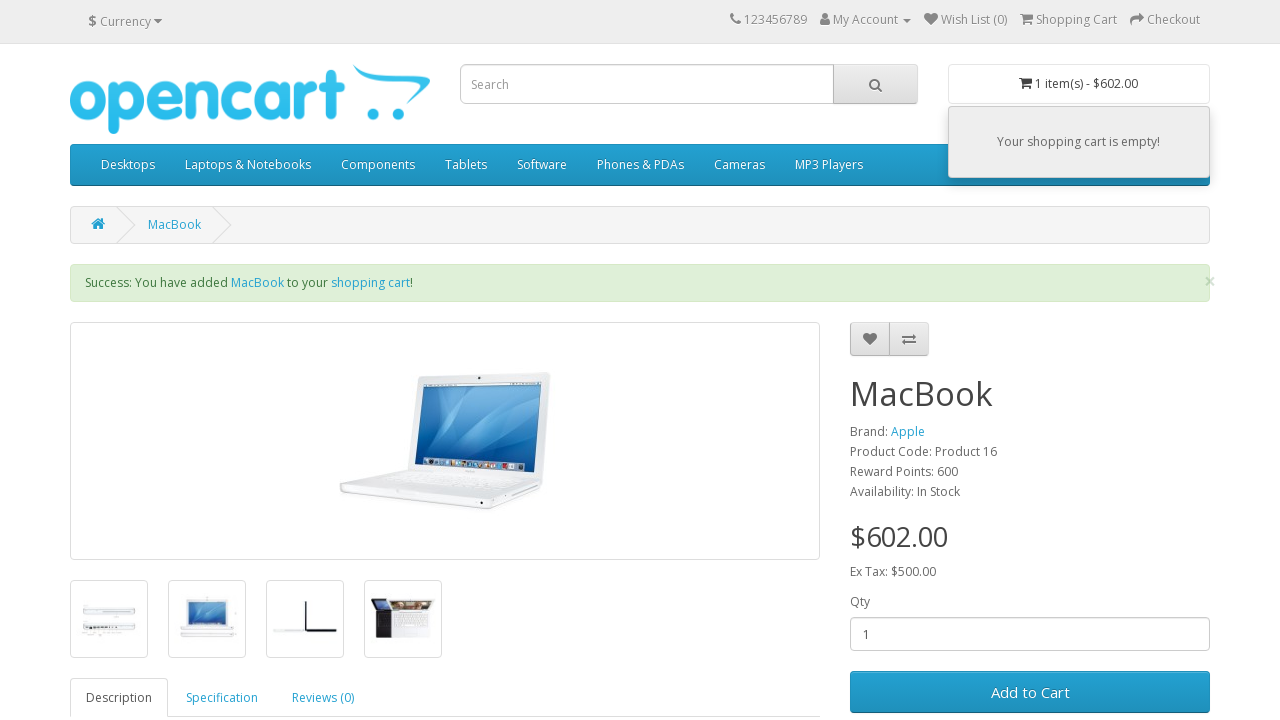

Clicked View Cart button at (1042, 338) on text=View Cart
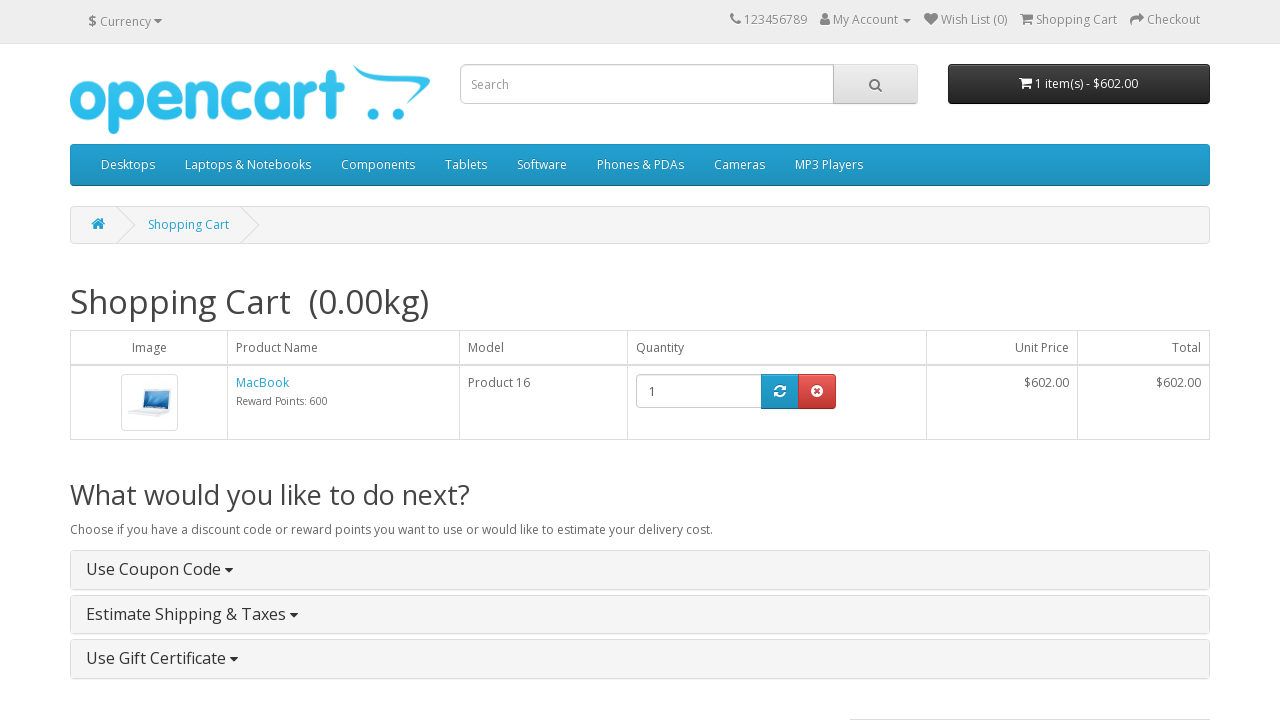

Clicked Checkout button at (1170, 415) on xpath=//a[text()='Checkout']
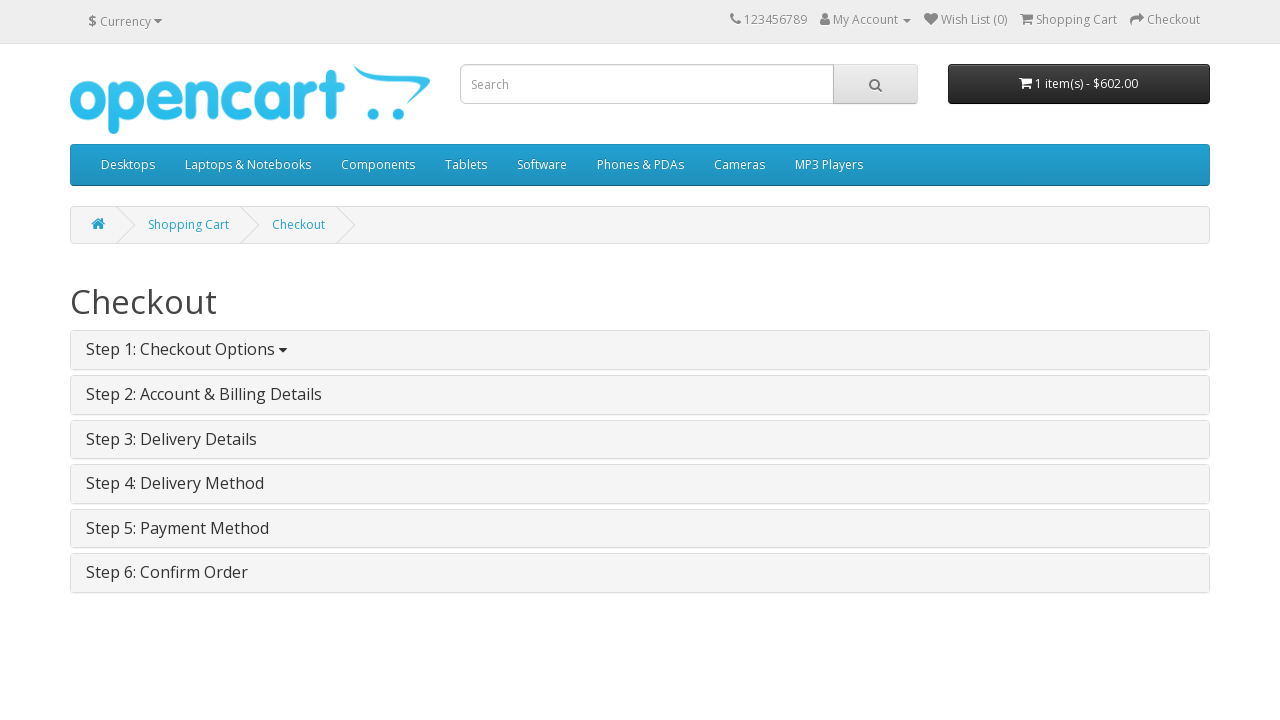

Selected Guest Checkout option at (140, 510) on text=Guest Checkout
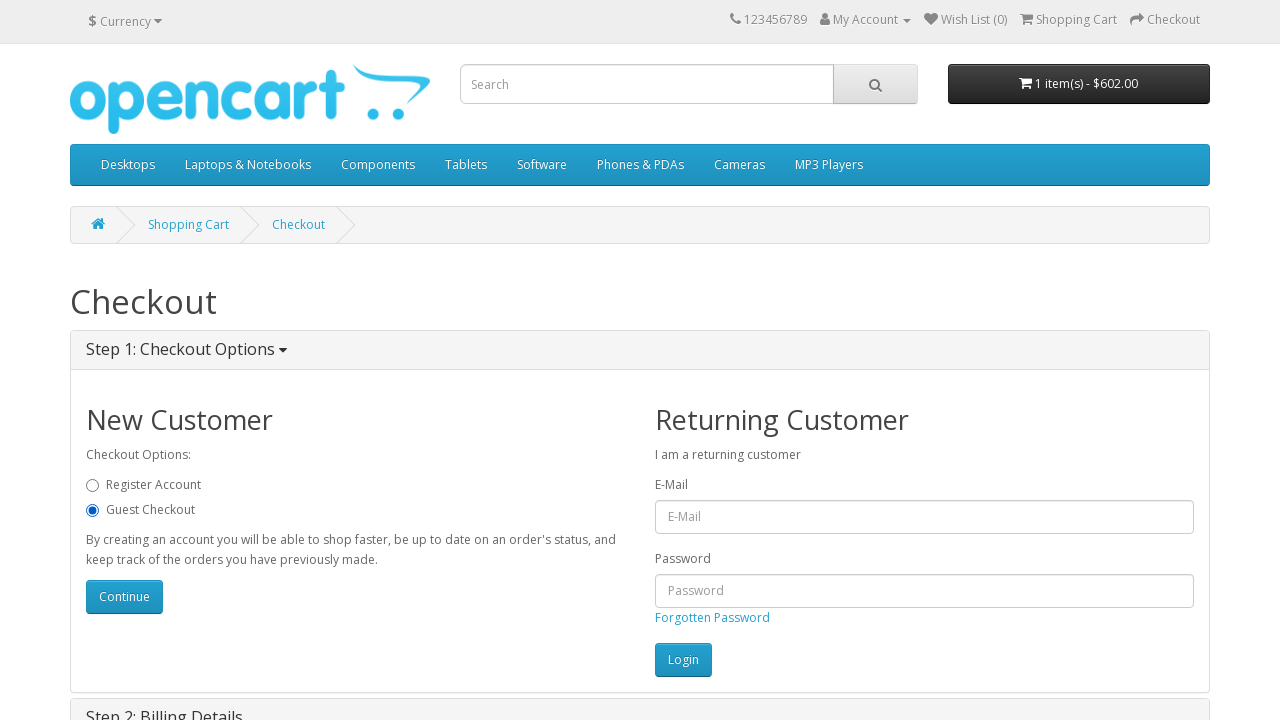

Checkout form DOM content loaded
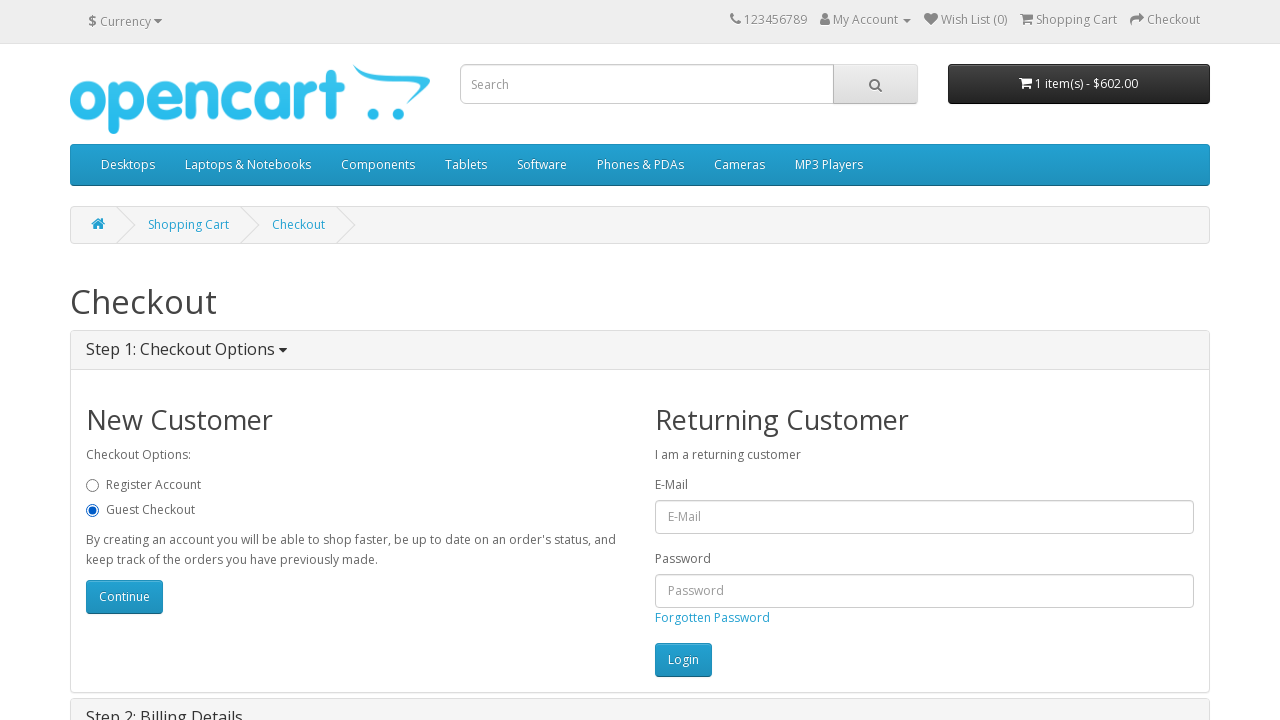

Waited 500ms for page to render
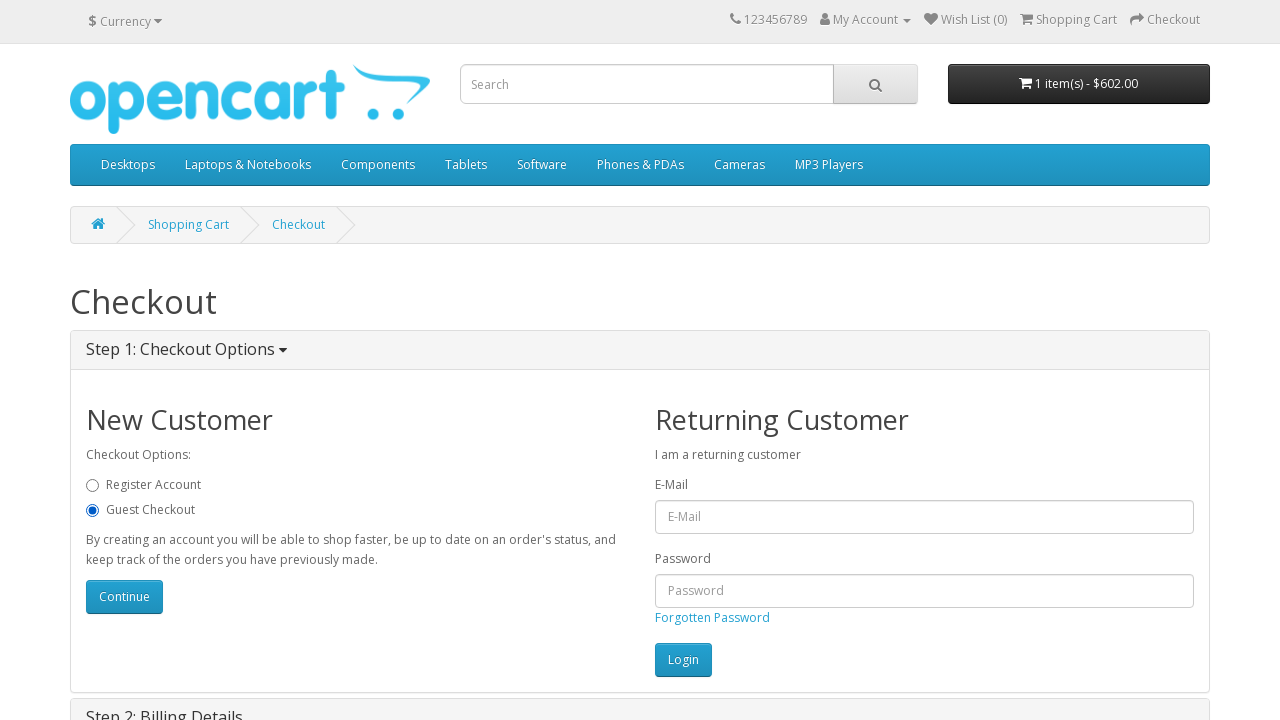

Clicked Continue button for guest account at (124, 597) on #button-account
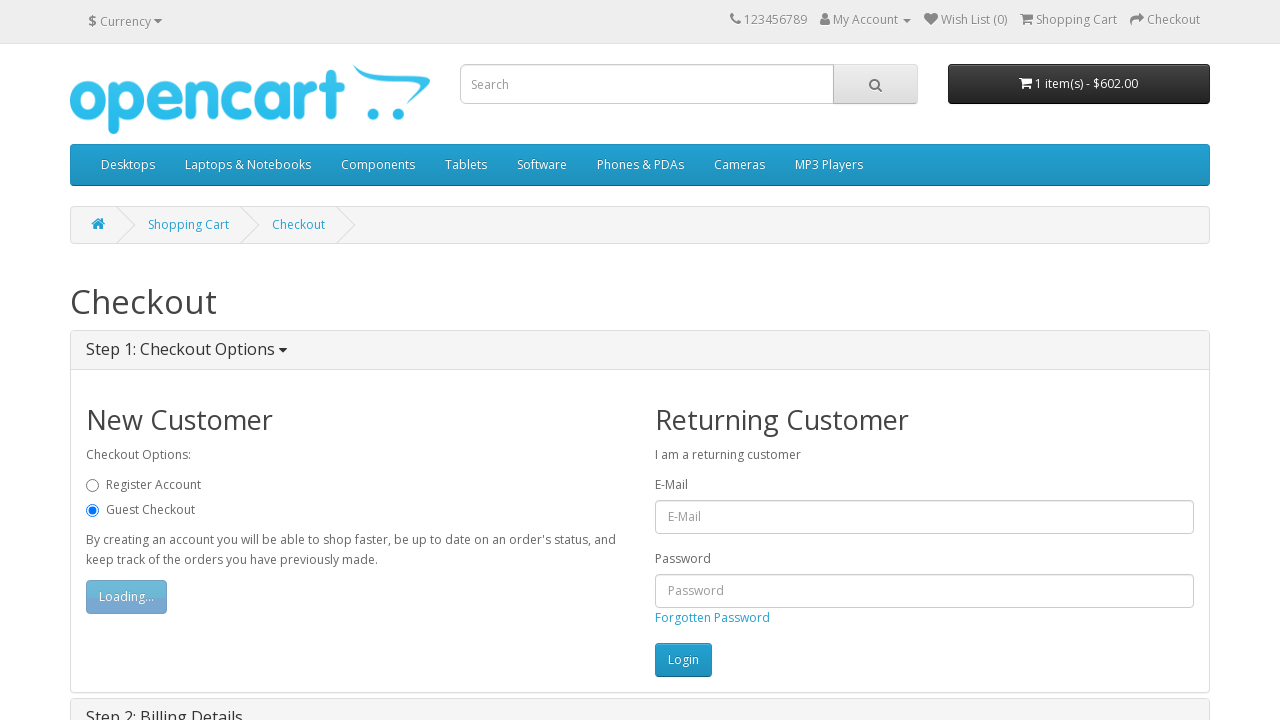

Entered first name: Gustav on #input-payment-firstname
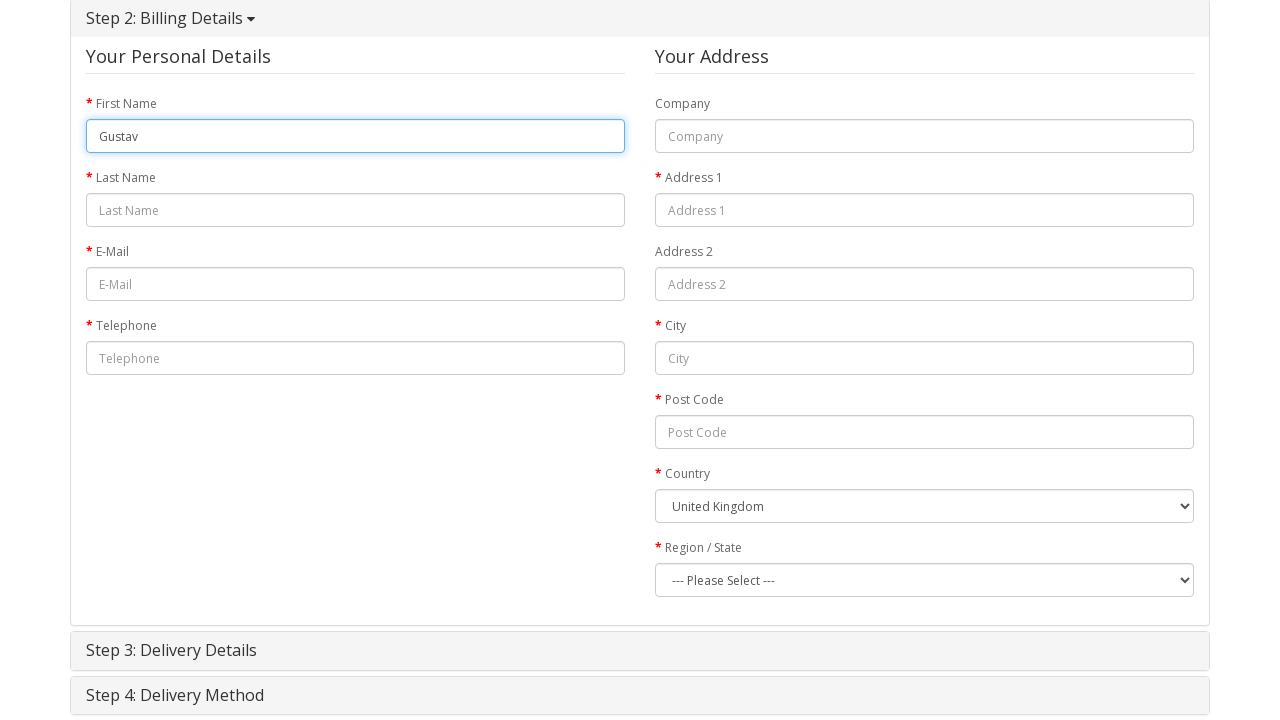

Entered last name: Muster on #input-payment-lastname
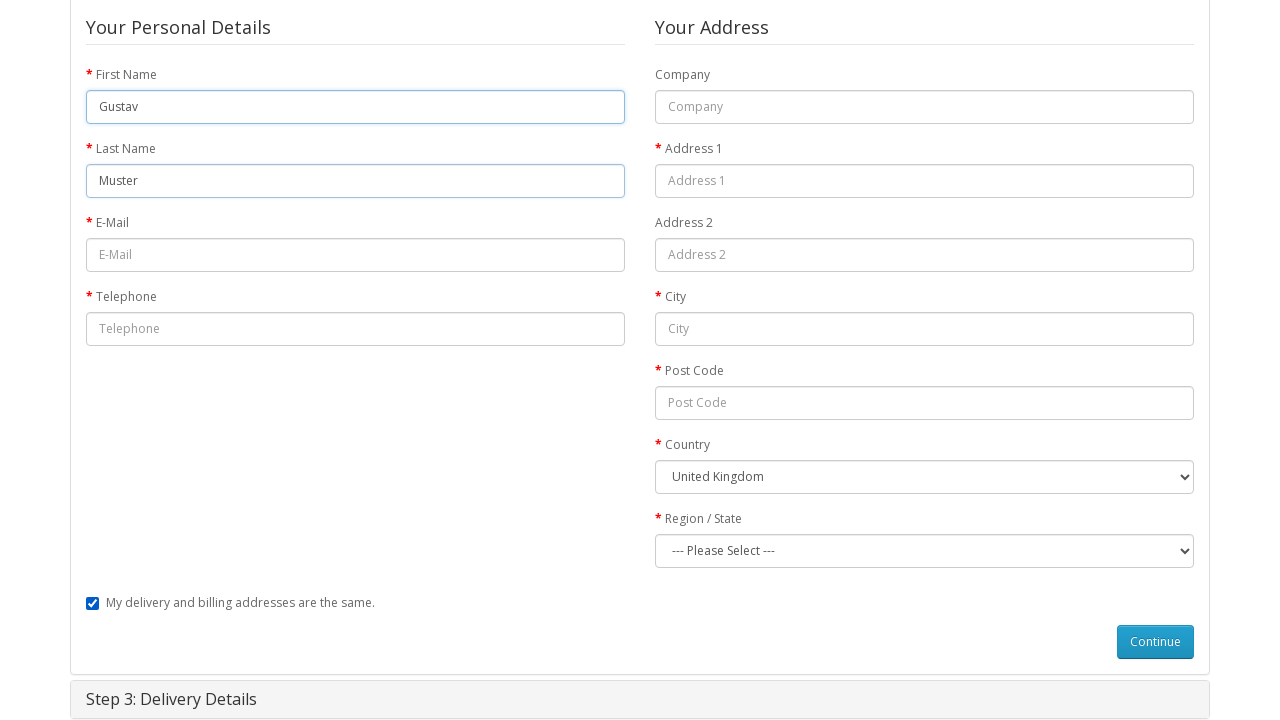

Entered email: customer@opencart.demo on #input-payment-email
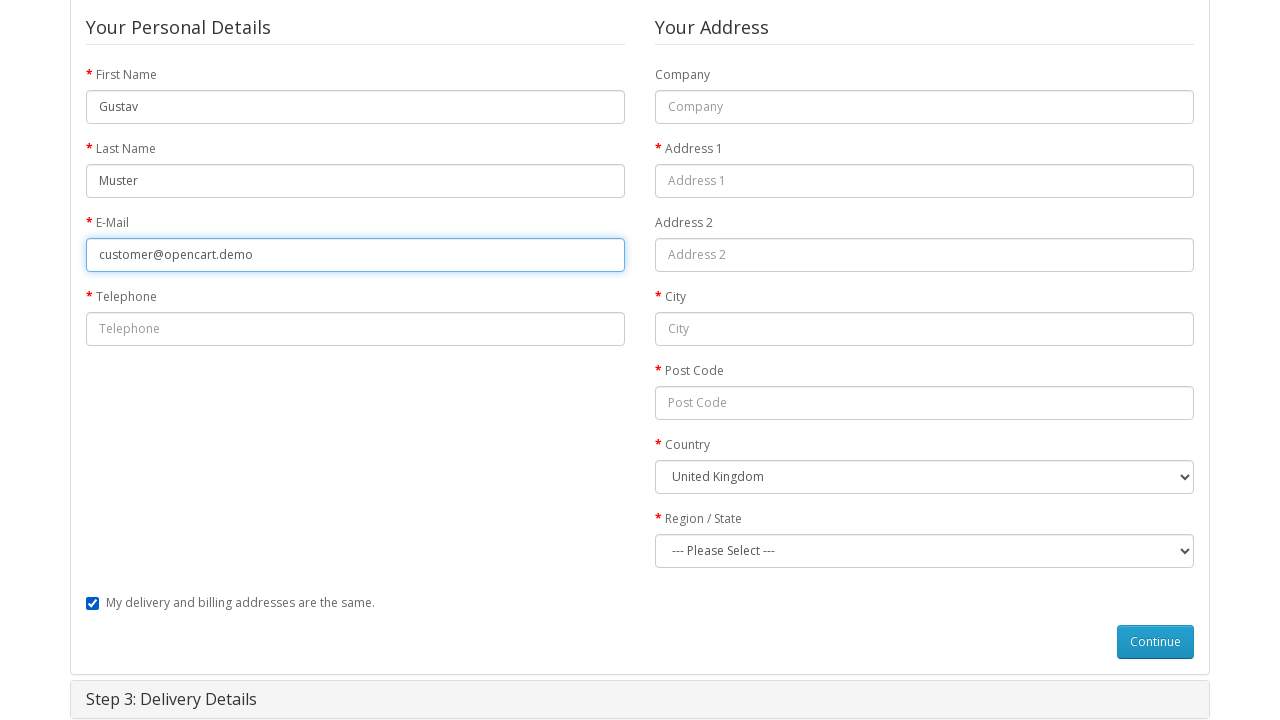

Entered telephone: +41777777777 on #input-payment-telephone
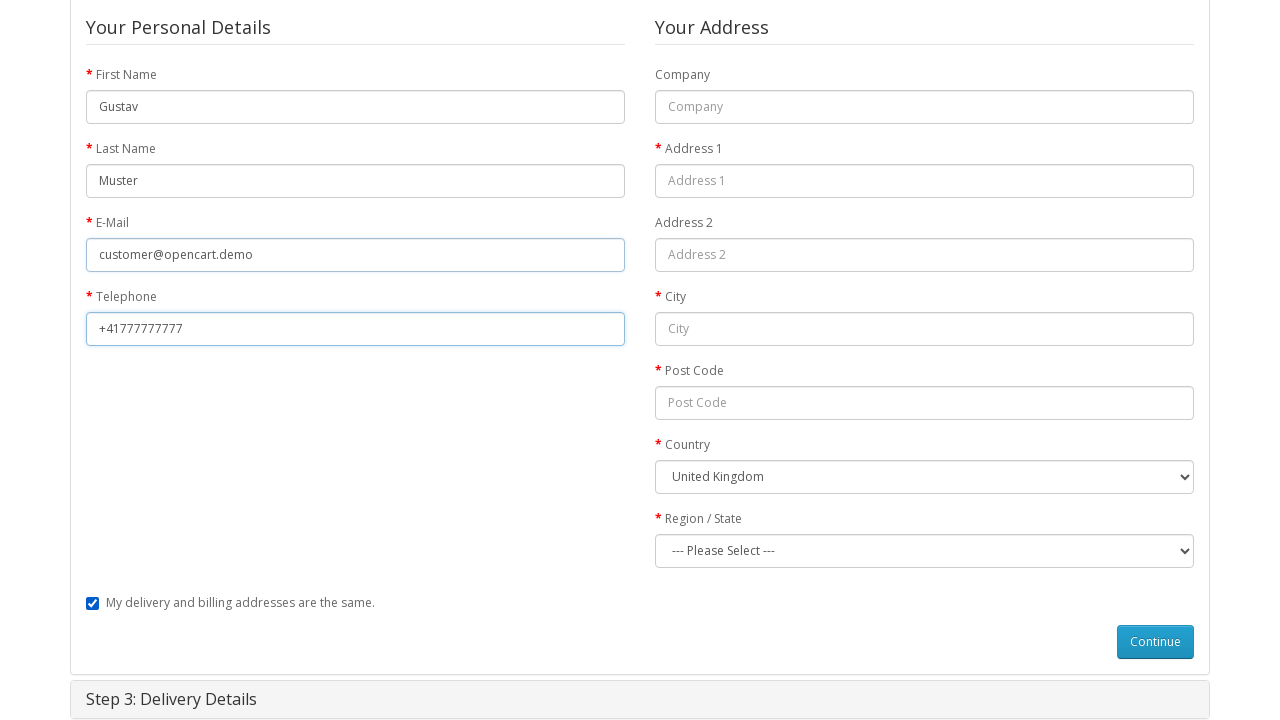

Entered address: Bahnhofstrasse 1 on #input-payment-address-1
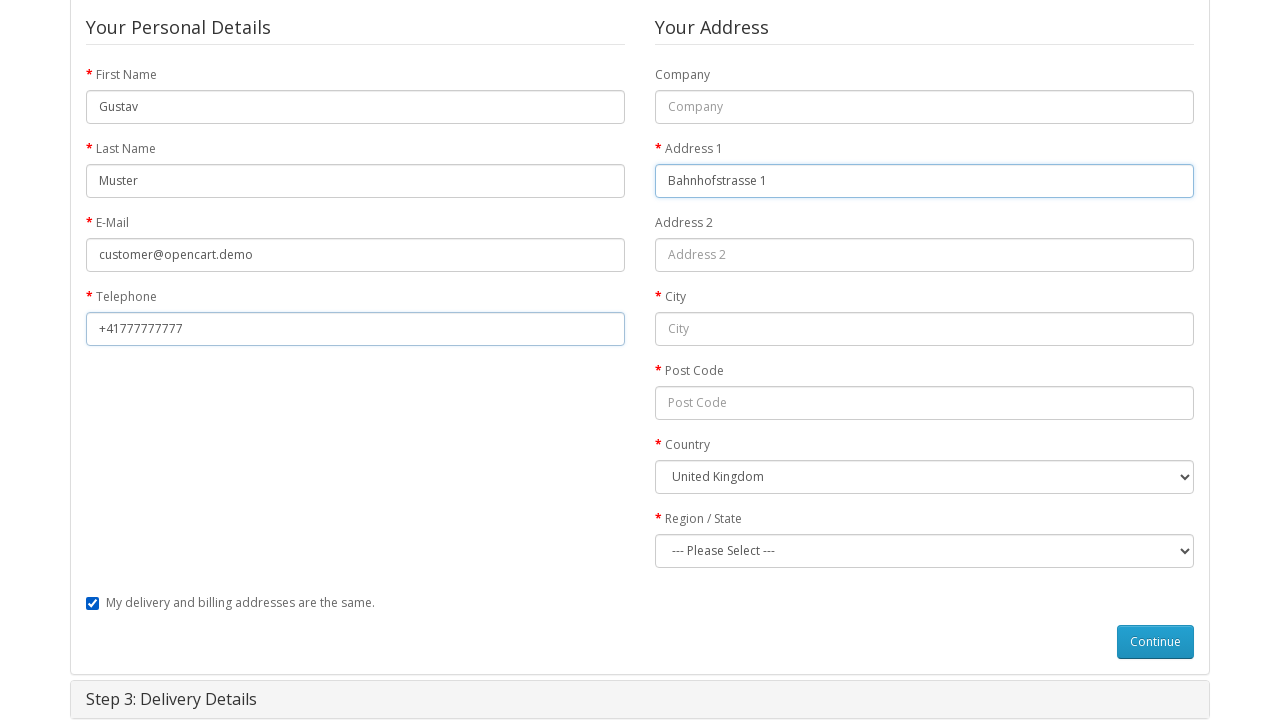

Entered city: Zurich on #input-payment-city
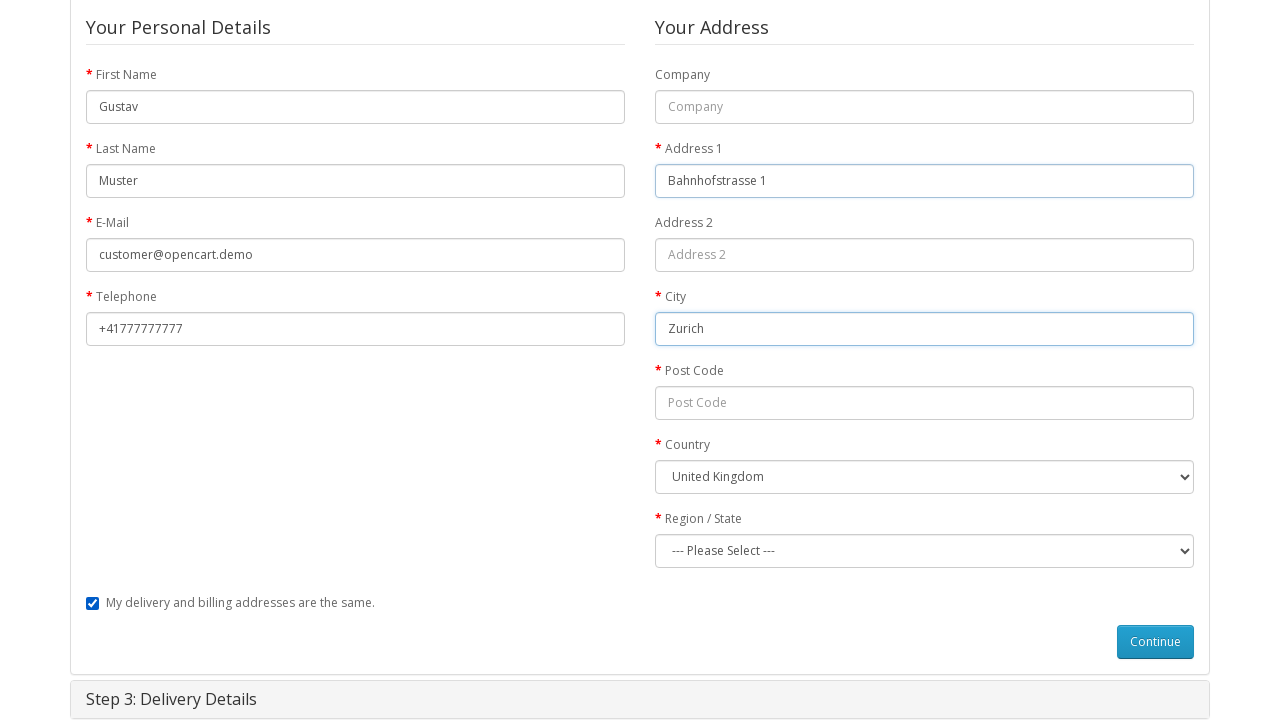

Entered postal code: 8001 on #input-payment-postcode
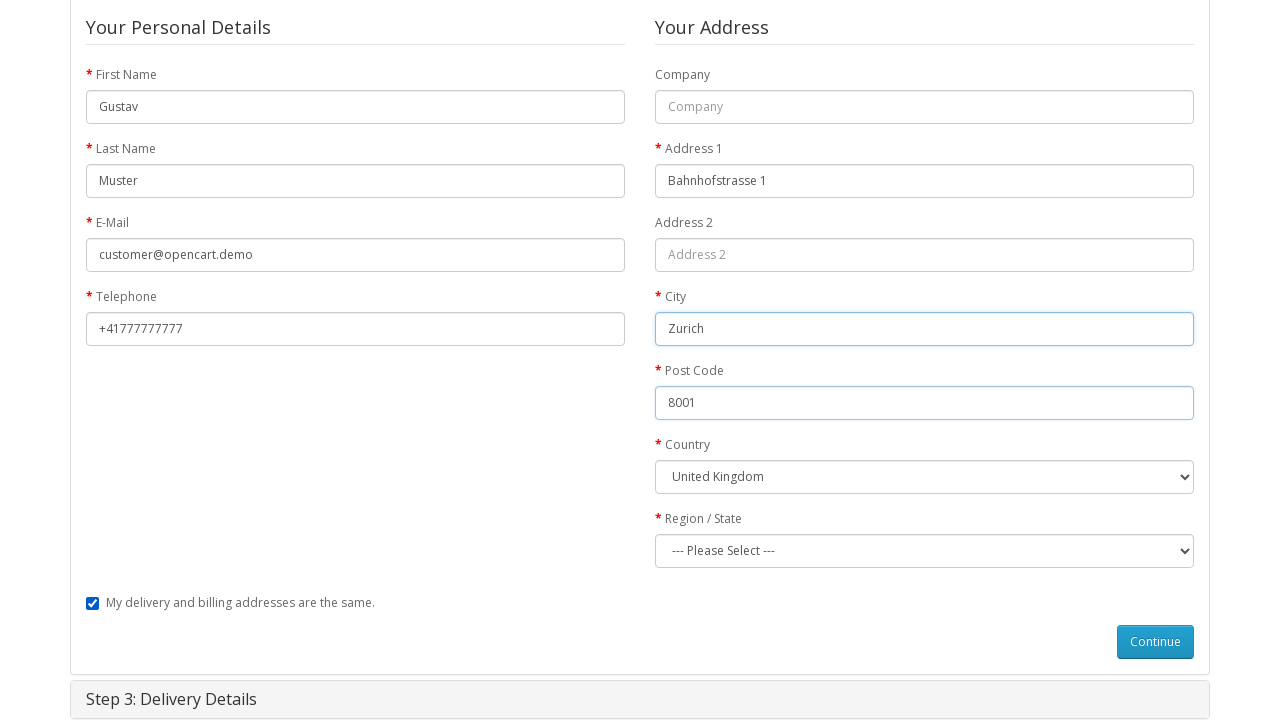

Selected country: Switzerland on #input-payment-country
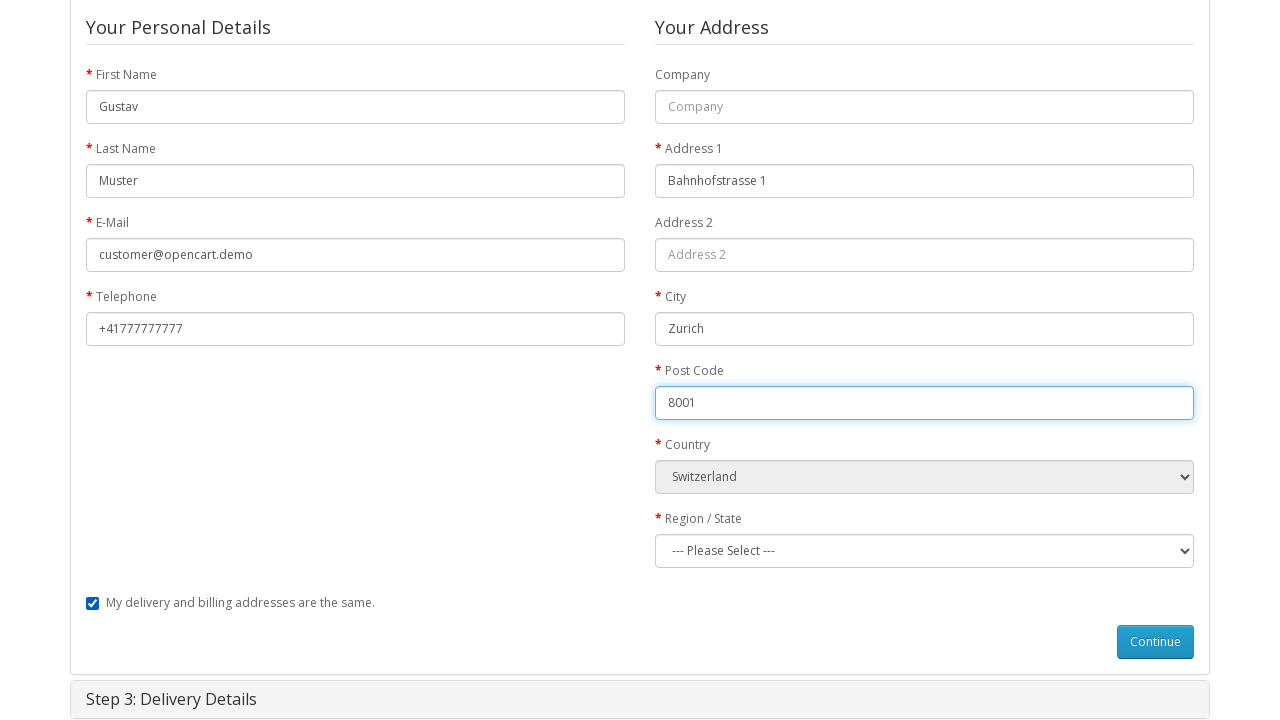

Selected zone: Zürich on #input-payment-zone
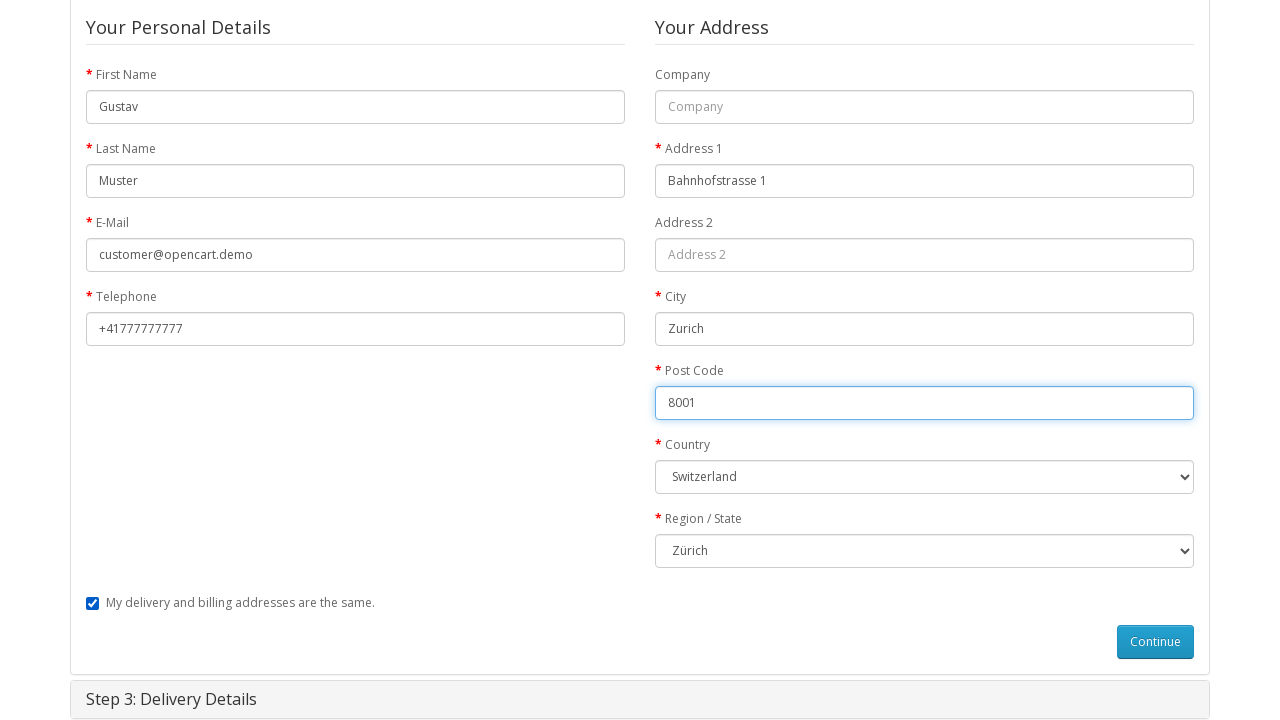

Clicked Continue button to proceed with guest details at (1156, 642) on #button-guest
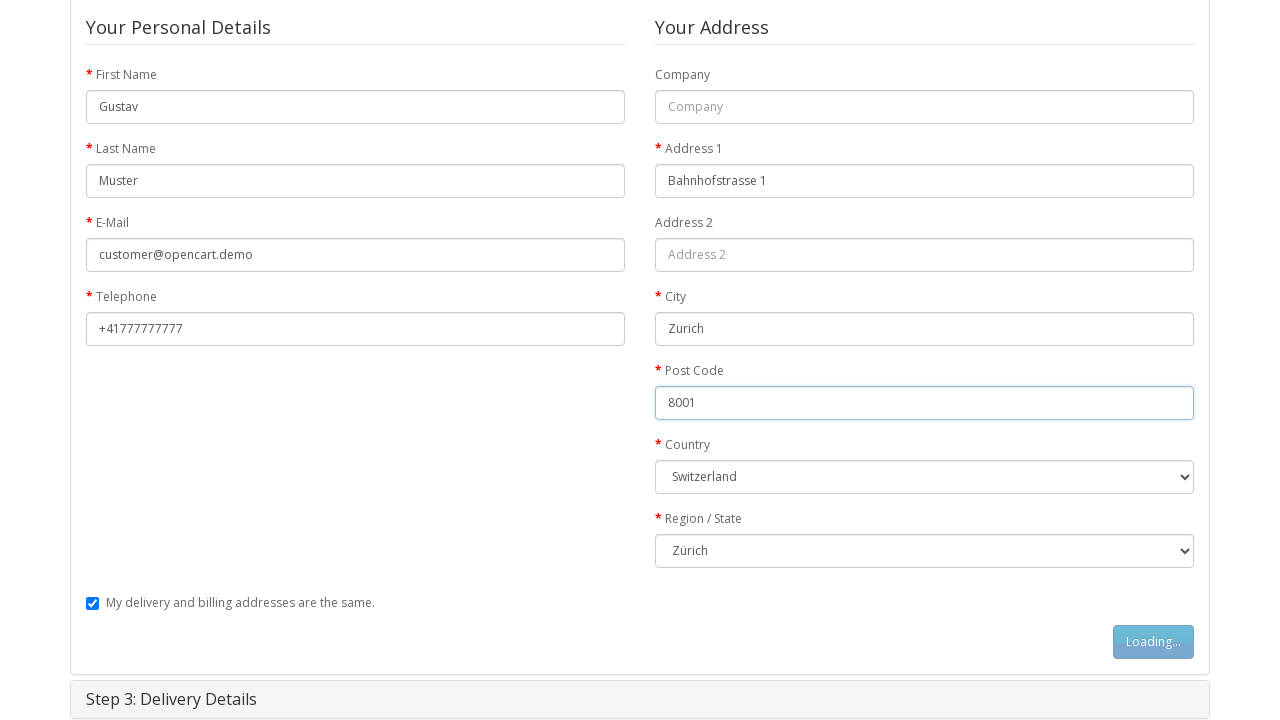

Clicked button to confirm shipping method at (1156, 399) on #button-shipping-method
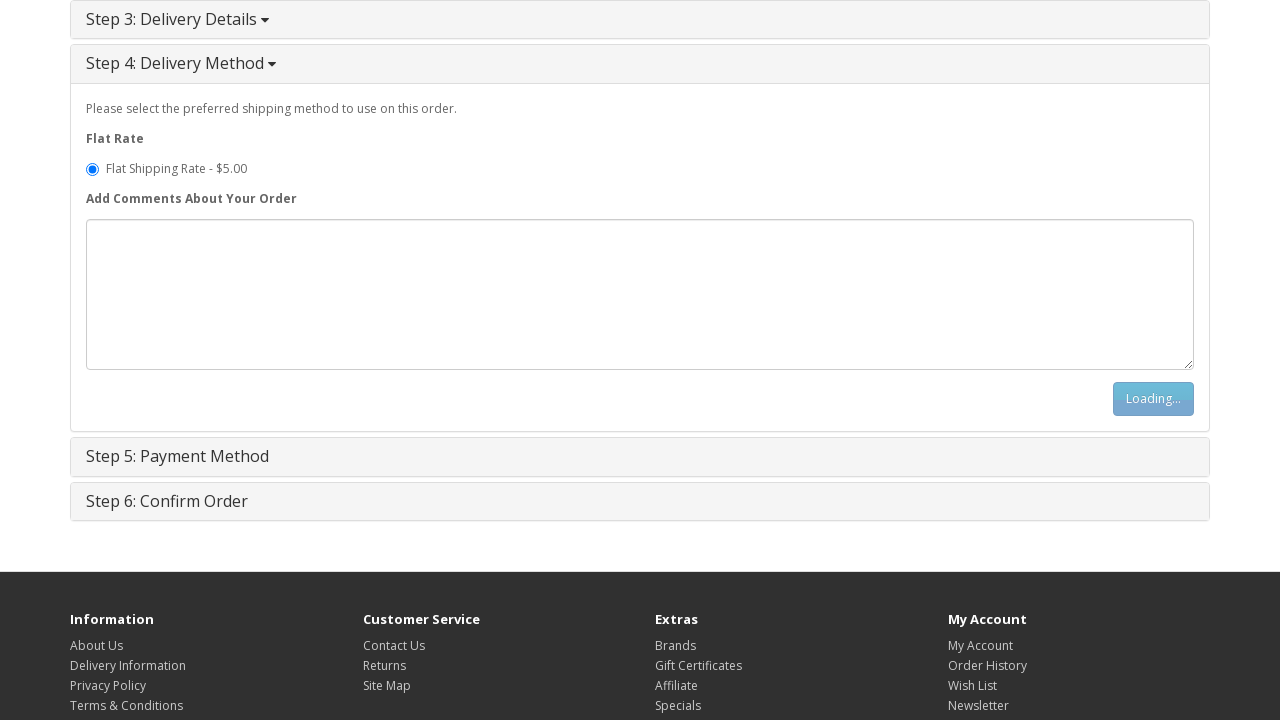

Checked terms and conditions checkbox at (1102, 410) on xpath=//input[@name='agree']
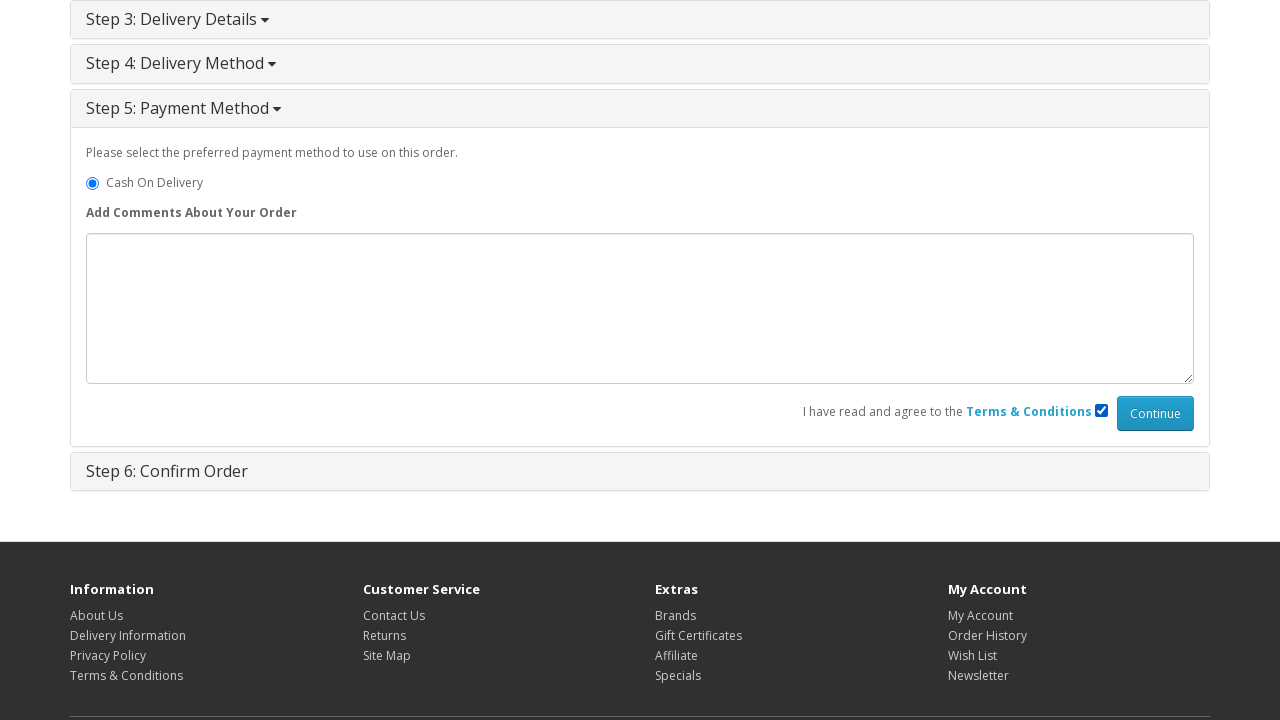

Clicked Continue button to confirm payment method at (1156, 414) on #button-payment-method
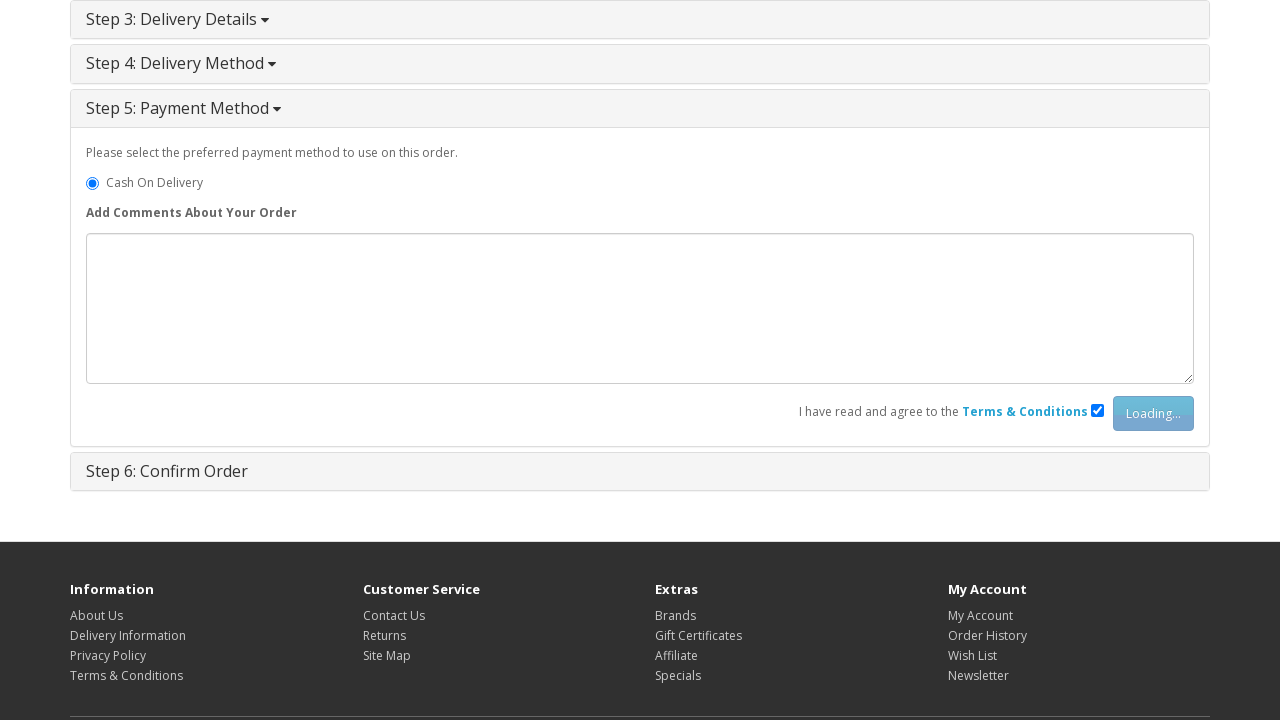

Clicked Confirm Order button at (1139, 410) on #button-confirm
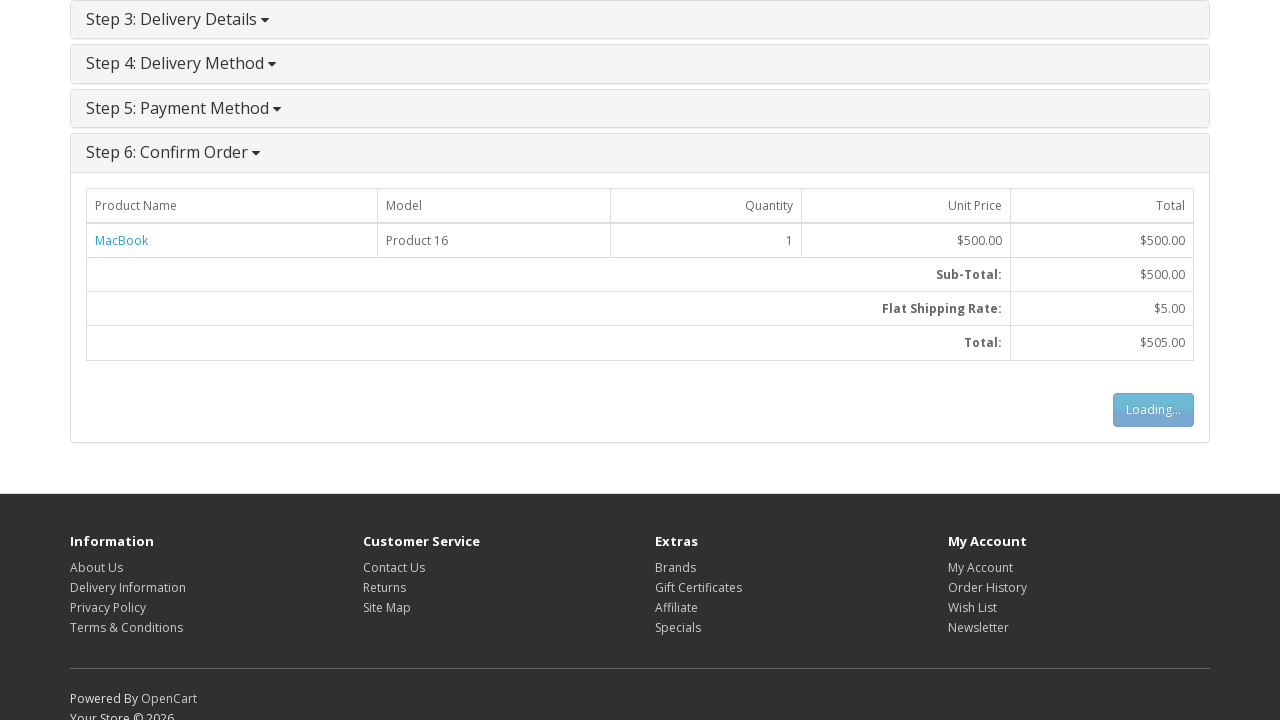

Order confirmation message appeared: 'Your order has been placed!'
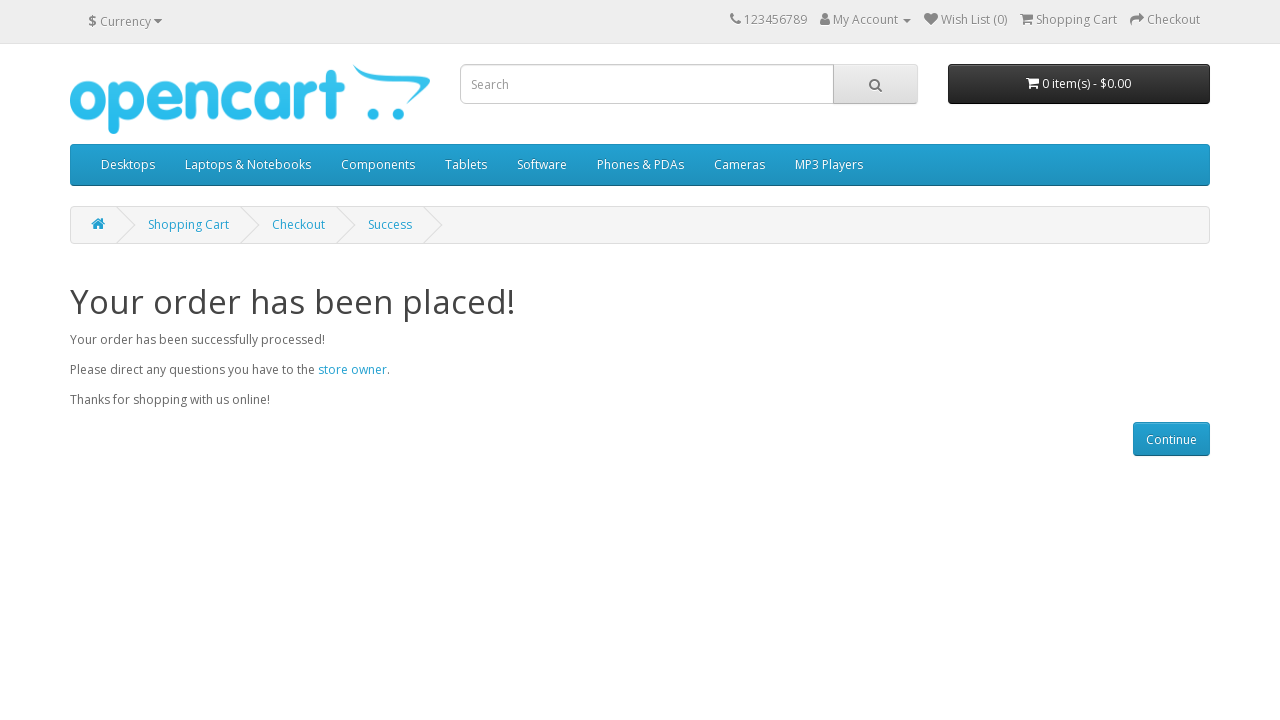

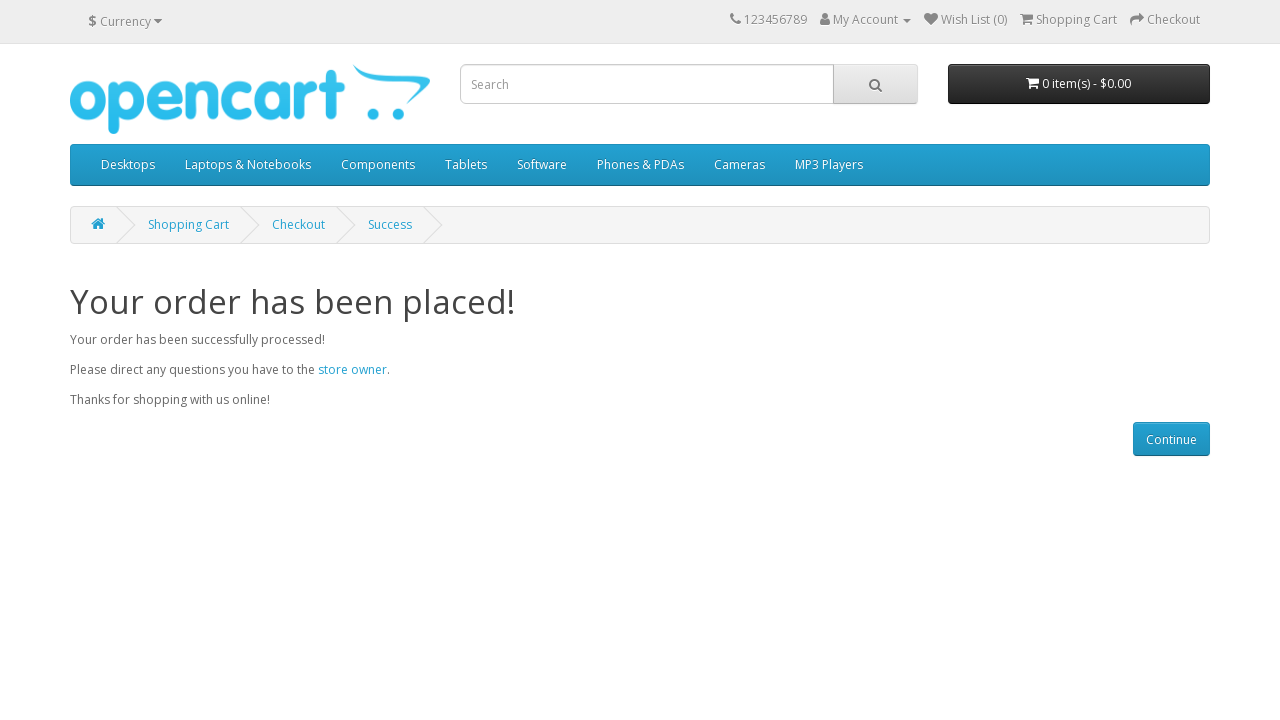